Tests dropdown selection functionality by selecting option 2 from the dropdown menu

Starting URL: https://the-internet.herokuapp.com/dropdown

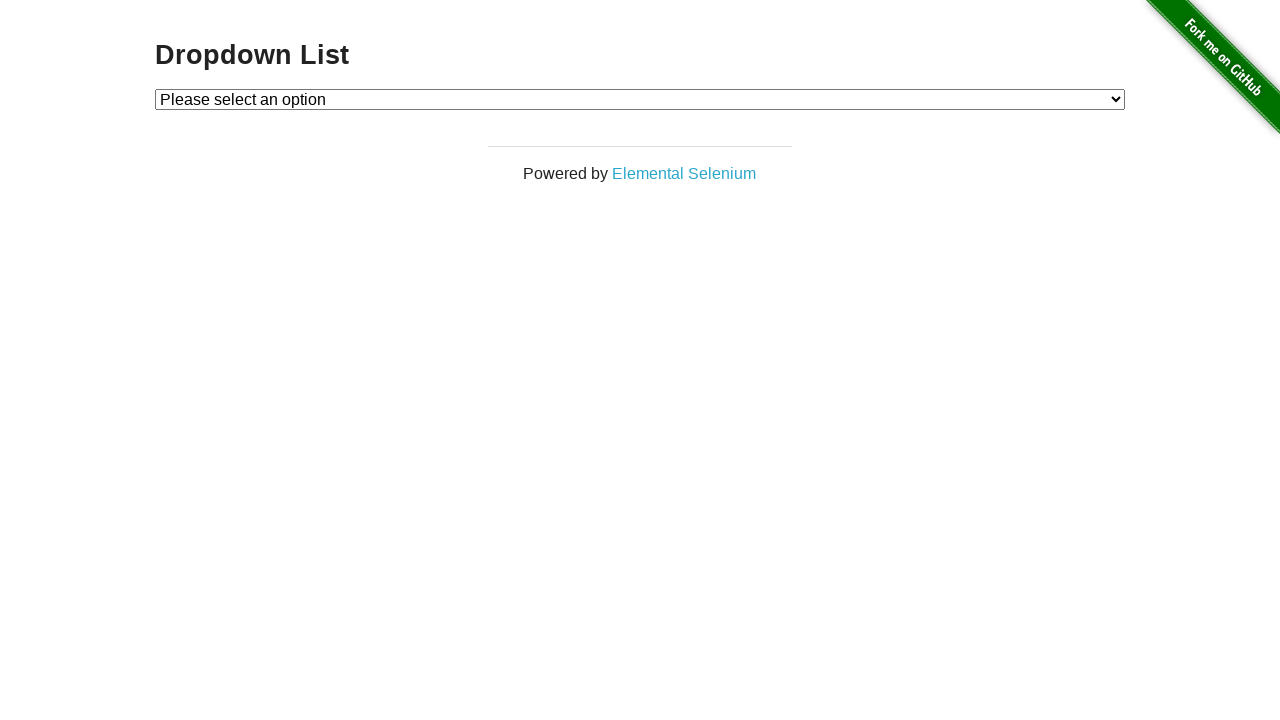

Navigated to dropdown test page
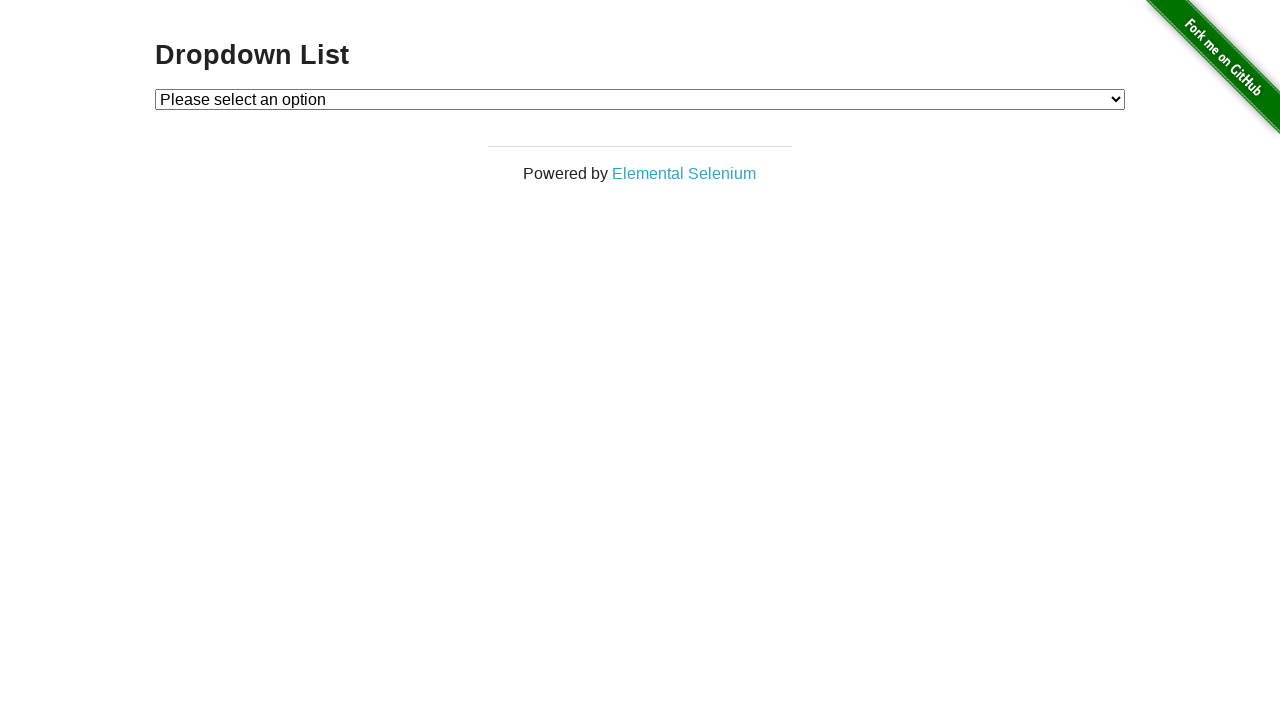

Selected option 2 from the dropdown menu on #dropdown
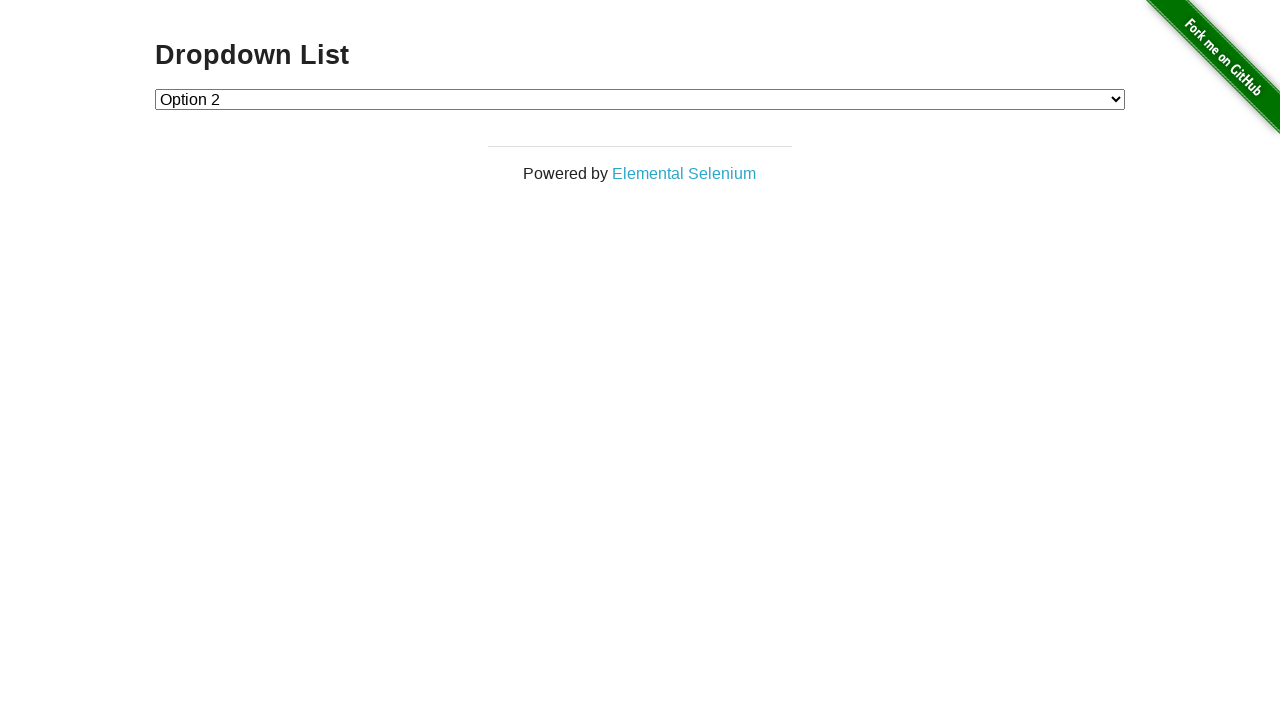

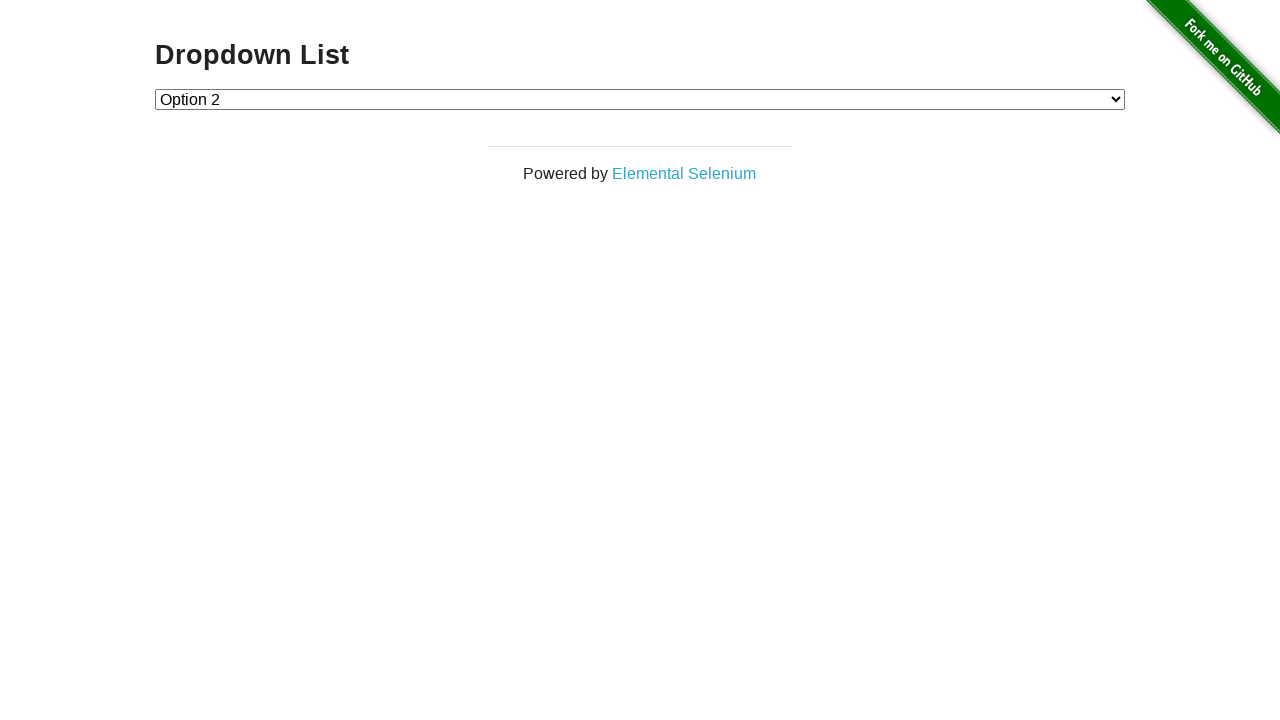